Tests dropdown selection functionality by selecting an option from a dropdown menu and verifying the selection

Starting URL: https://testpages.eviltester.com/styled/basic-html-form-test.html

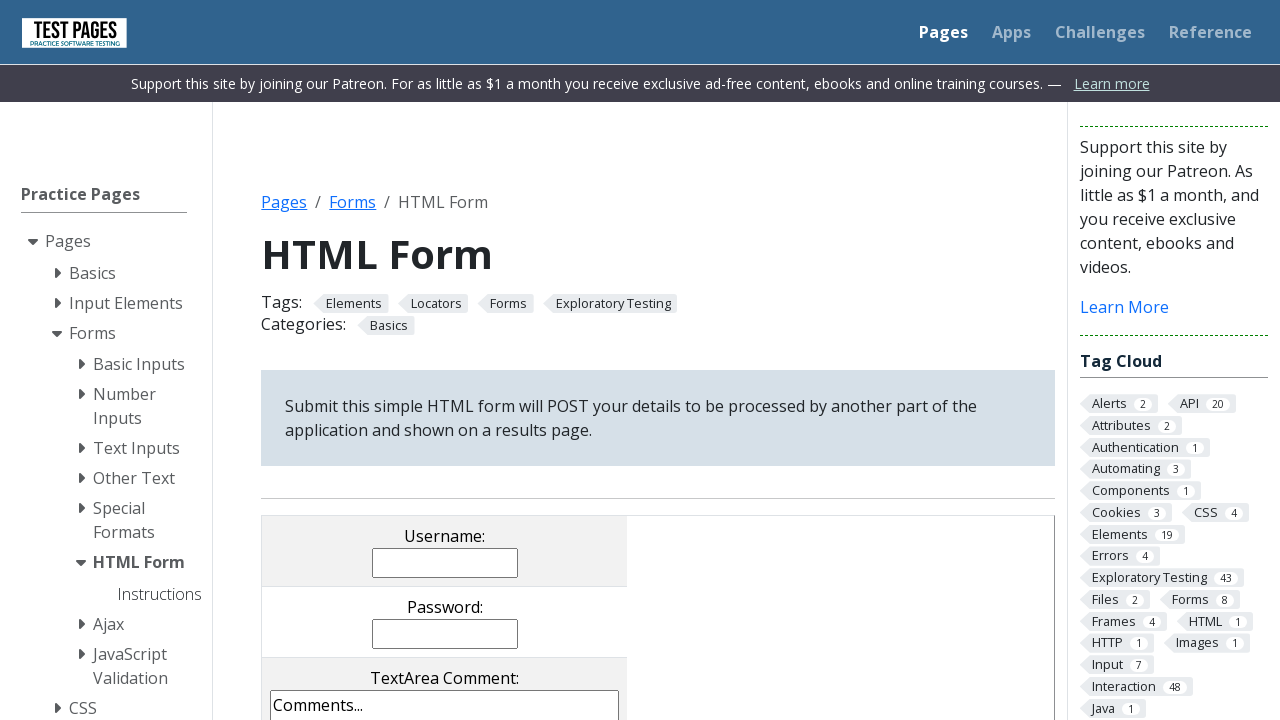

Waited for dropdown to be visible
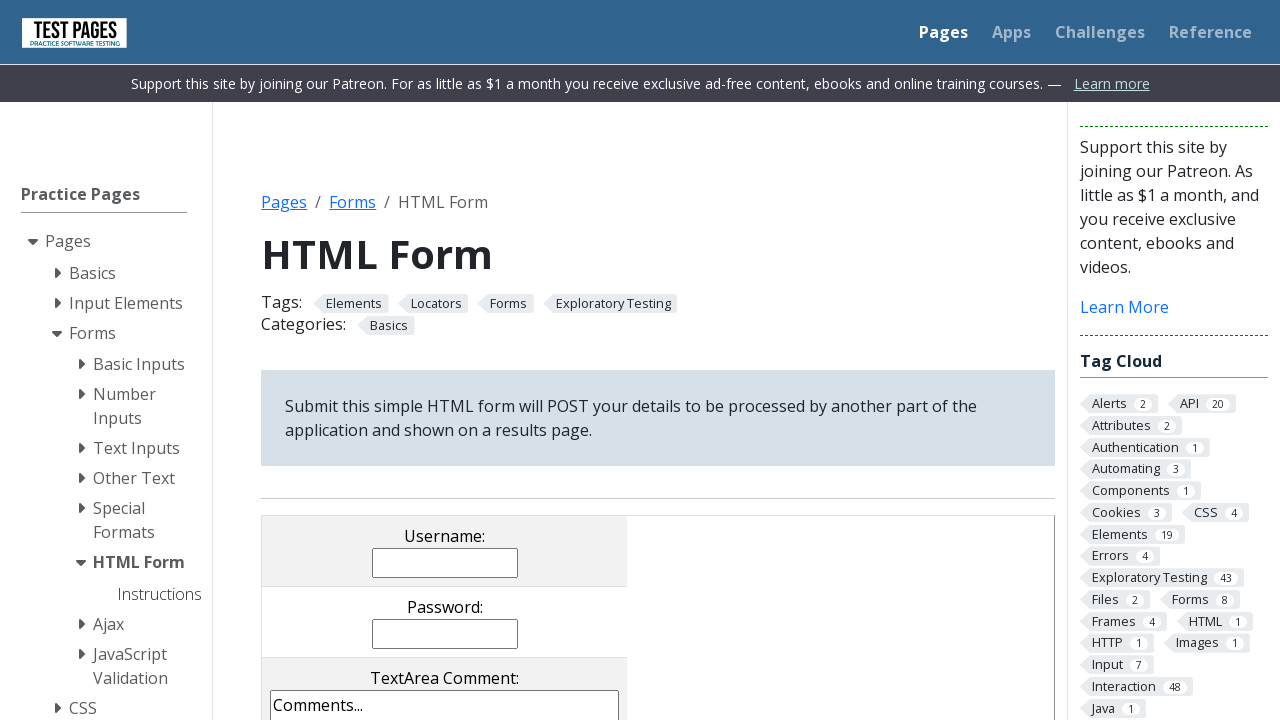

Scrolled dropdown into view if needed
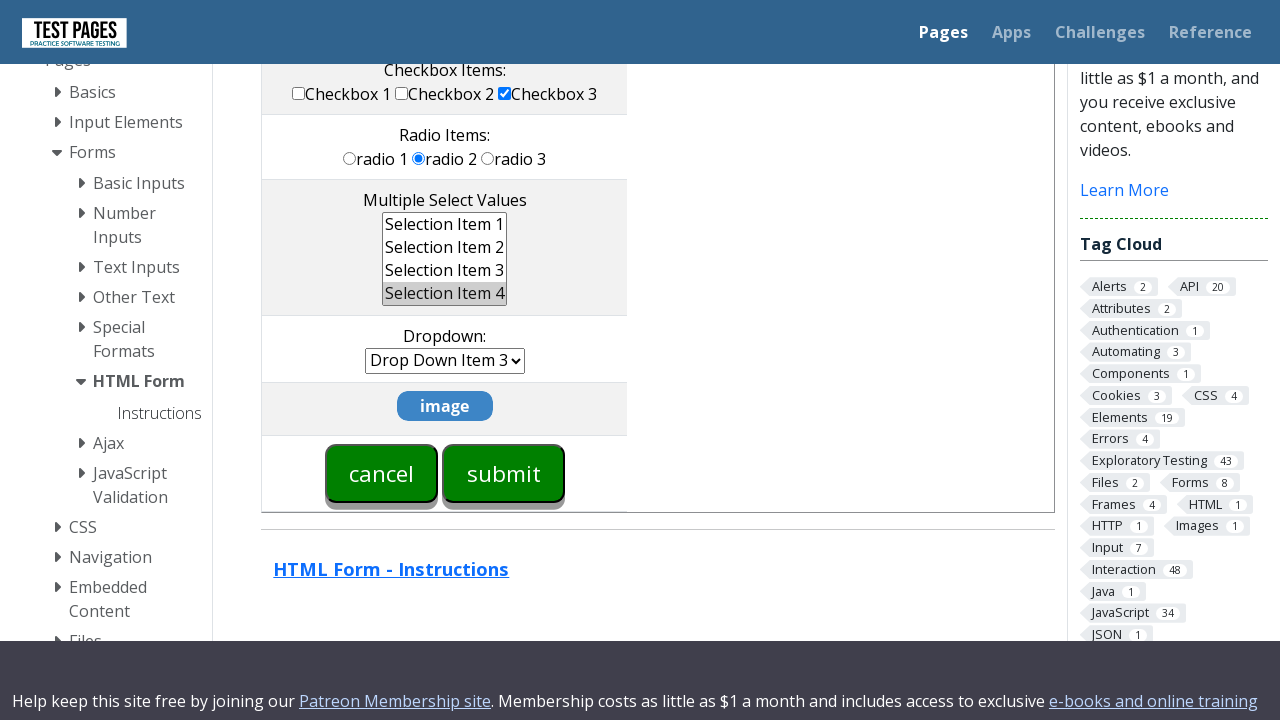

Located 'Drop Down Item 2' option and retrieved its value
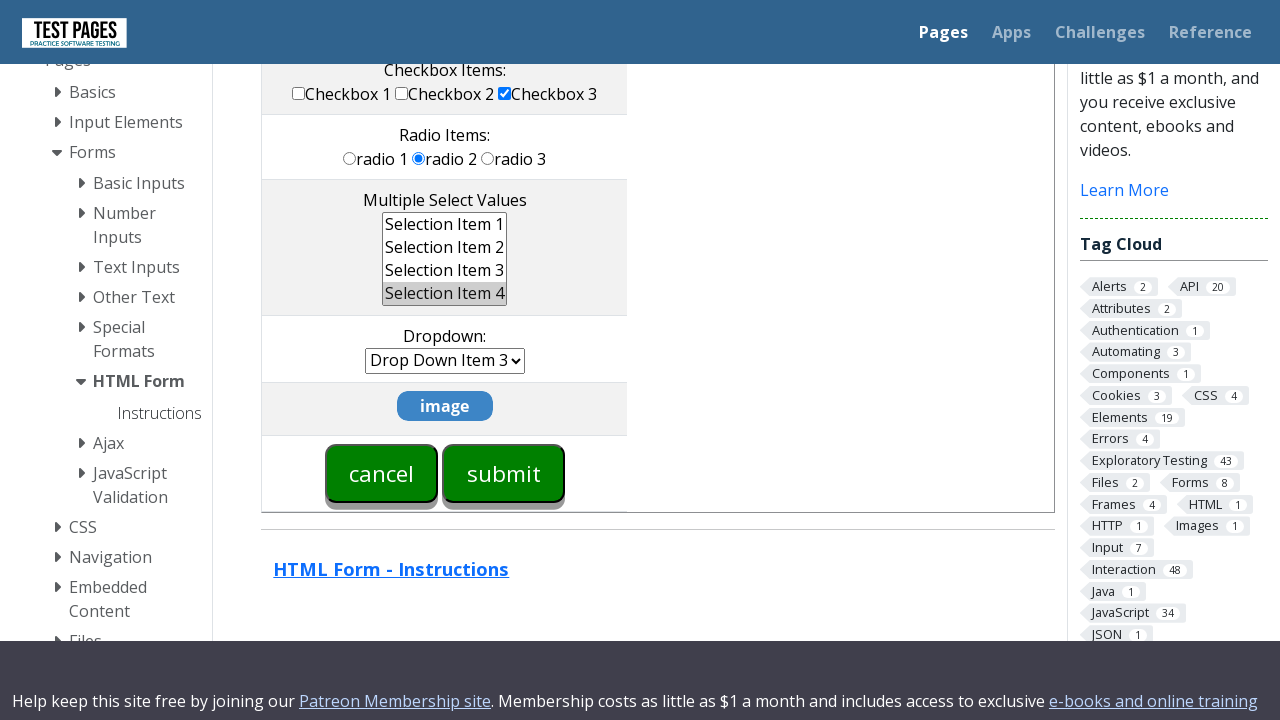

Selected dropdown option with value 'dd2' on select[name="dropdown"]
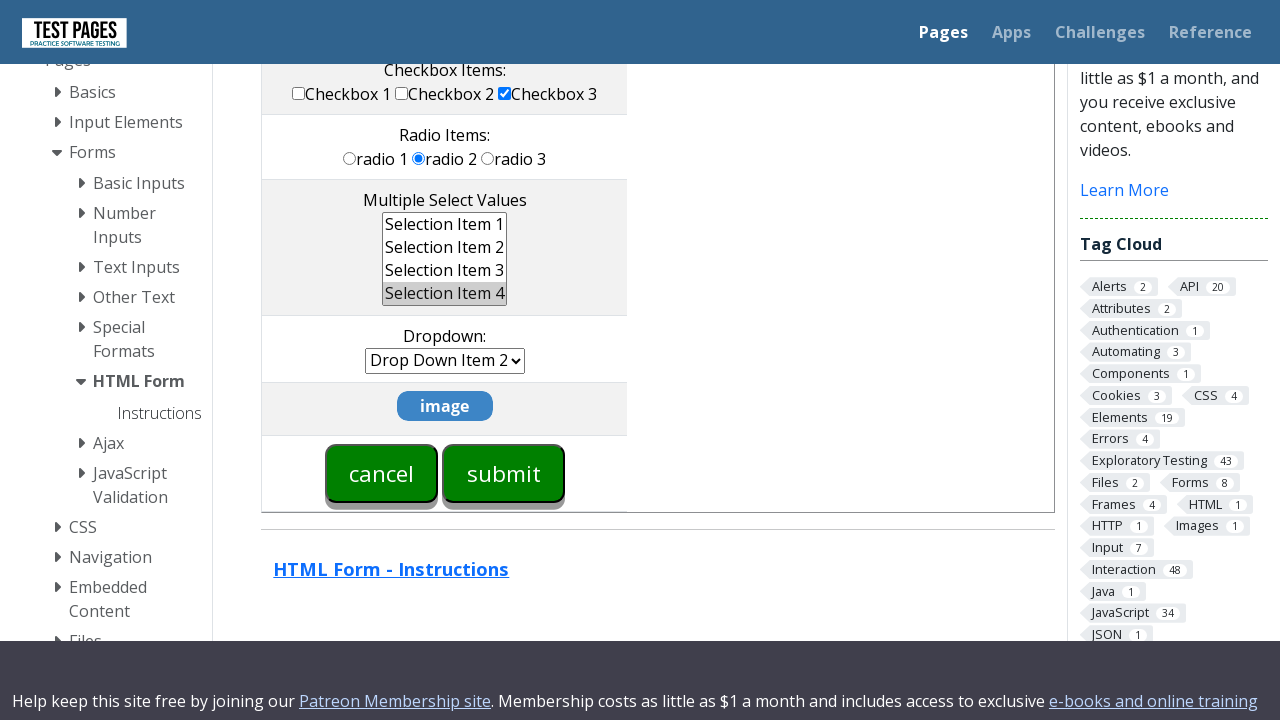

Retrieved the selected option text
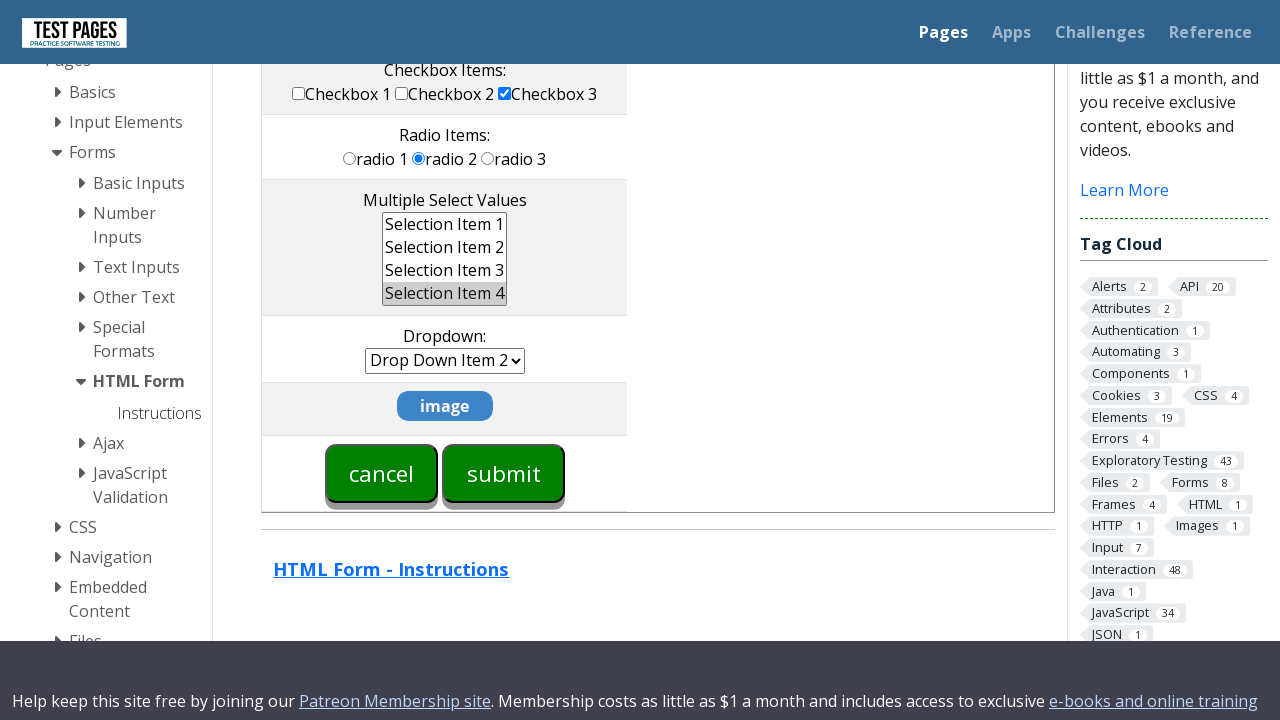

Verified that 'Drop Down Item 2' was successfully selected
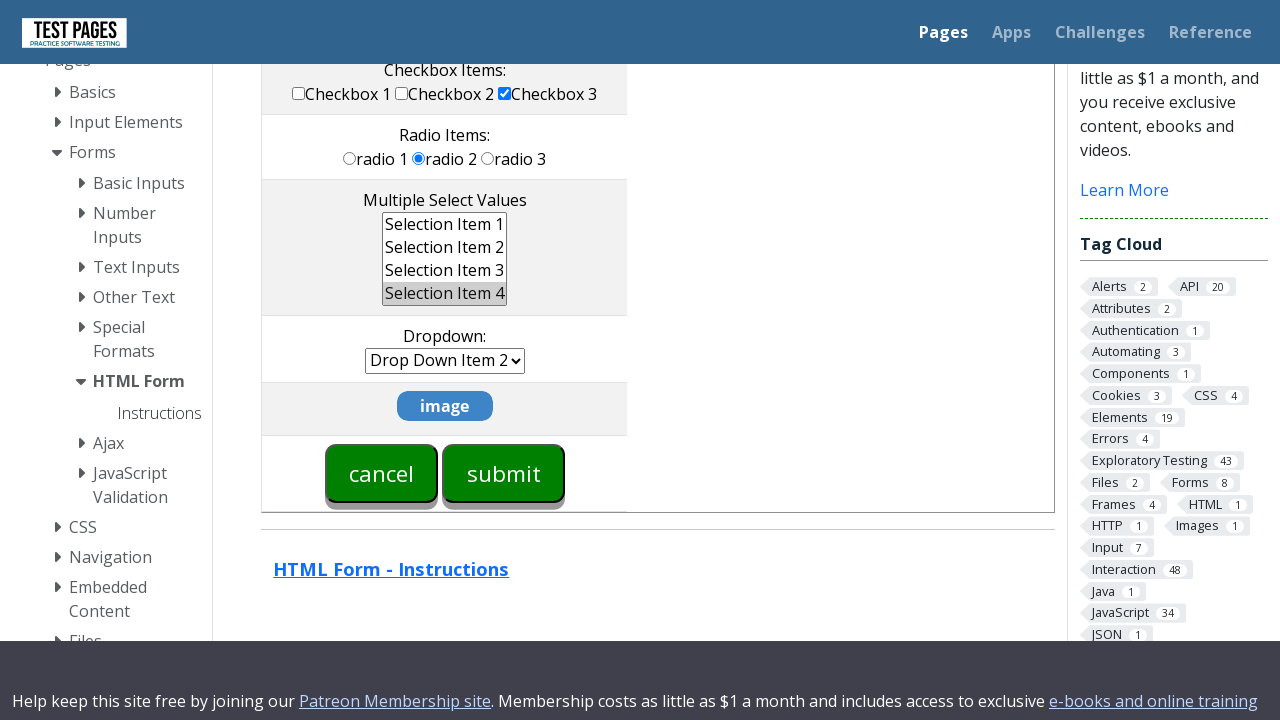

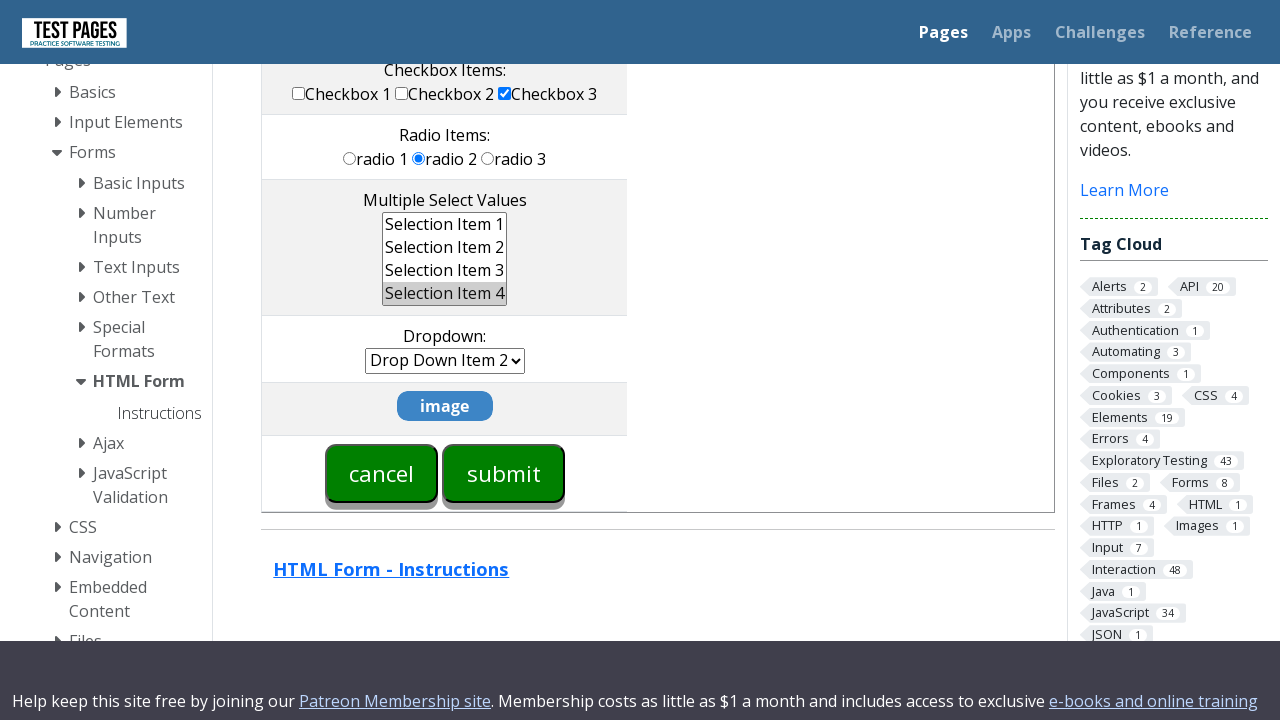